Tests the Switch Window page by verifying the title, triggering an alert, and clicking the new tab button

Starting URL: https://formy-project.herokuapp.com/

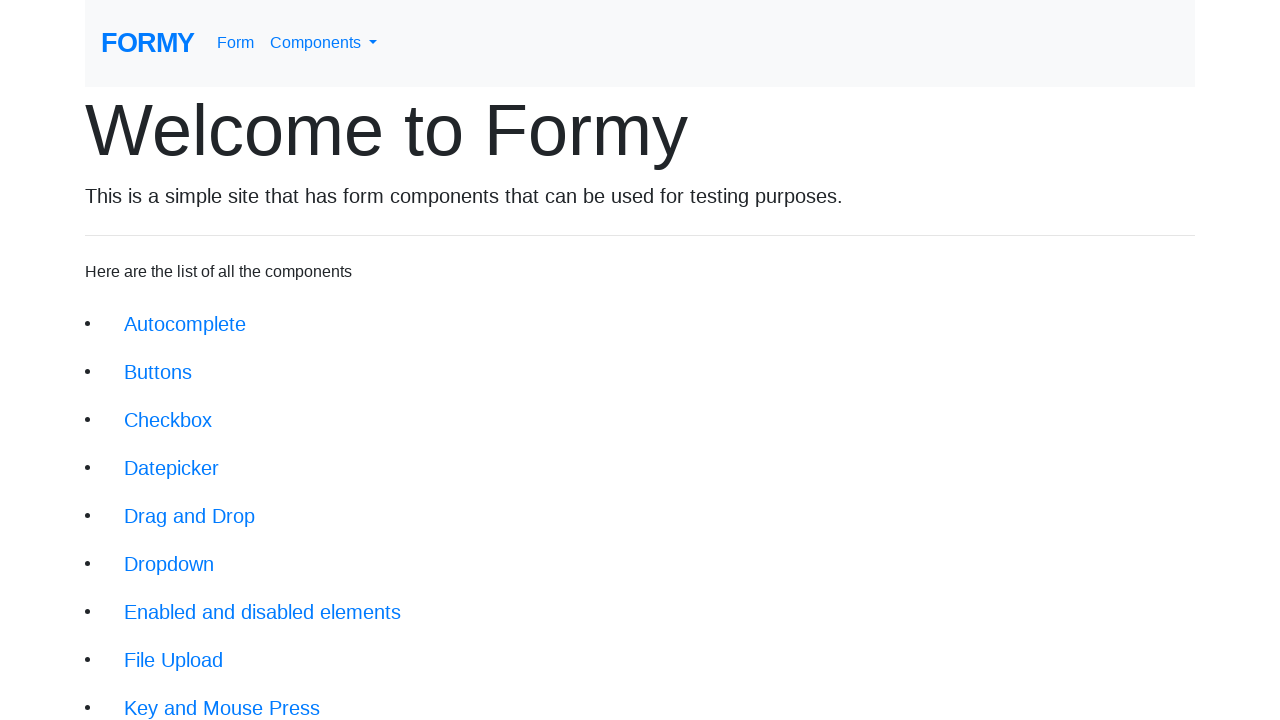

Clicked on Switch Window link at (191, 648) on xpath=//a[@class='btn btn-lg'][text()='Switch Window']
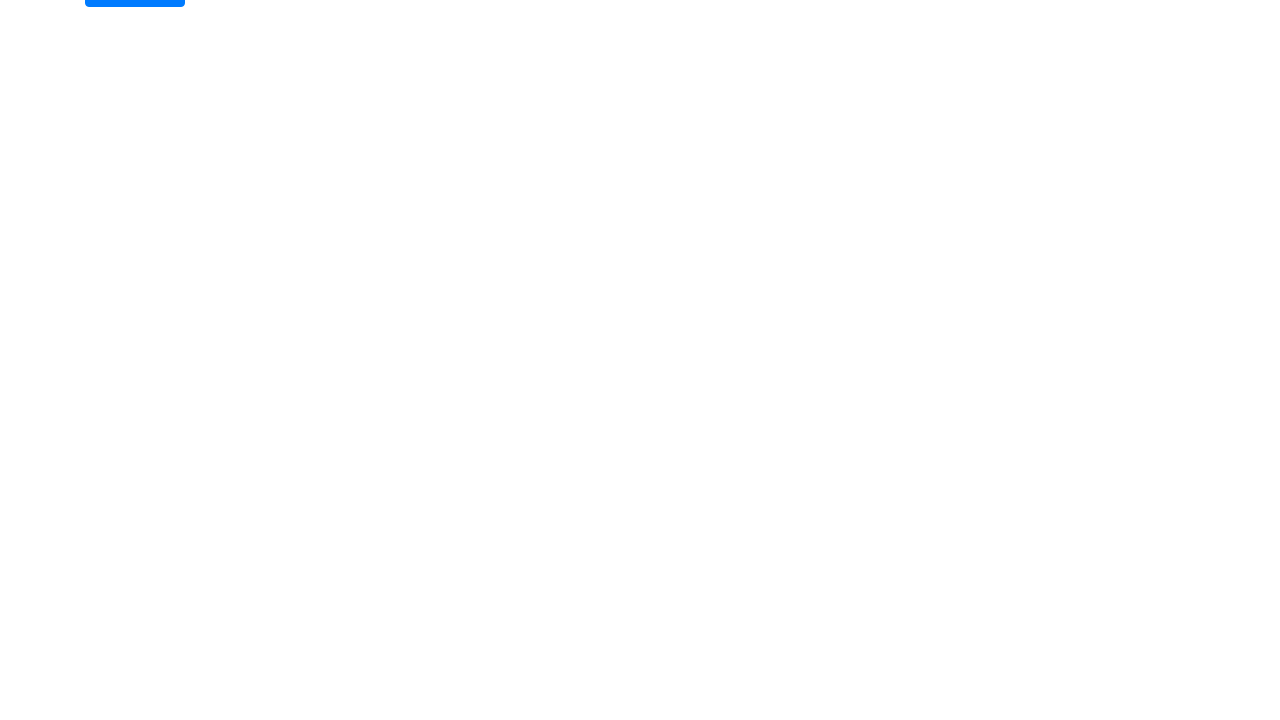

Retrieved Switch Window page title
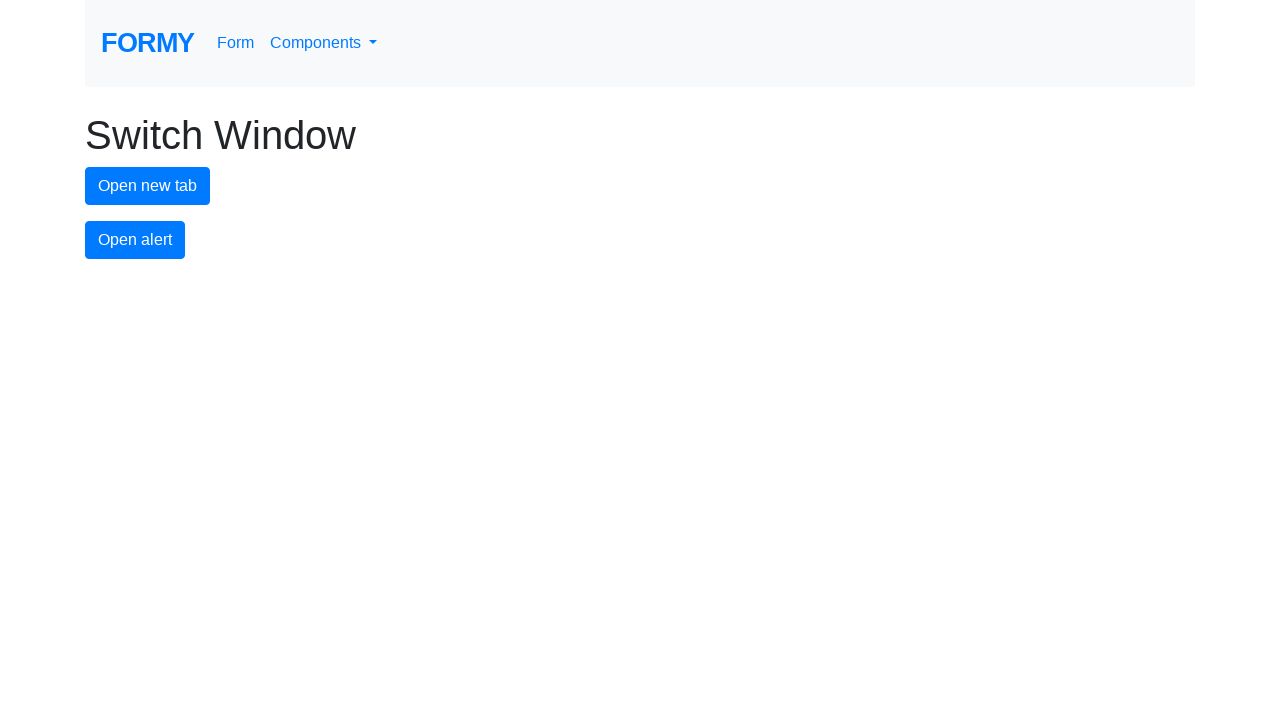

Verified page title equals 'Switch Window'
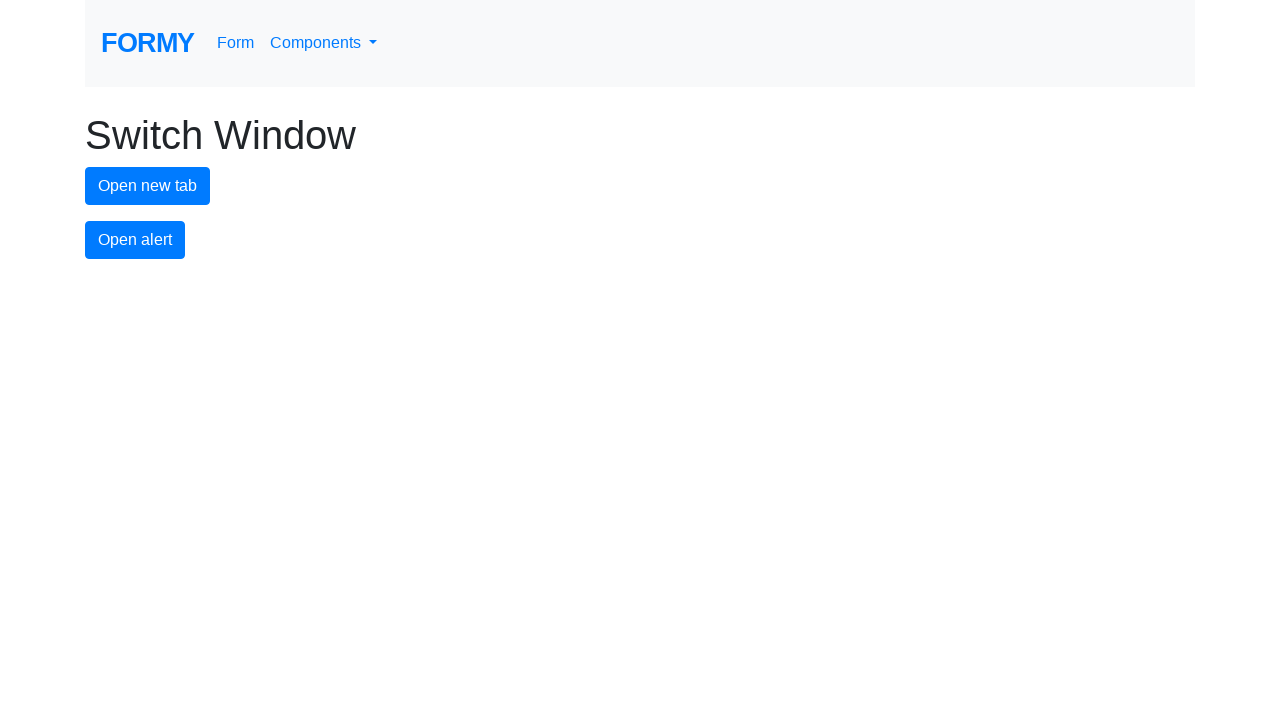

Set up dialog handler to accept alerts
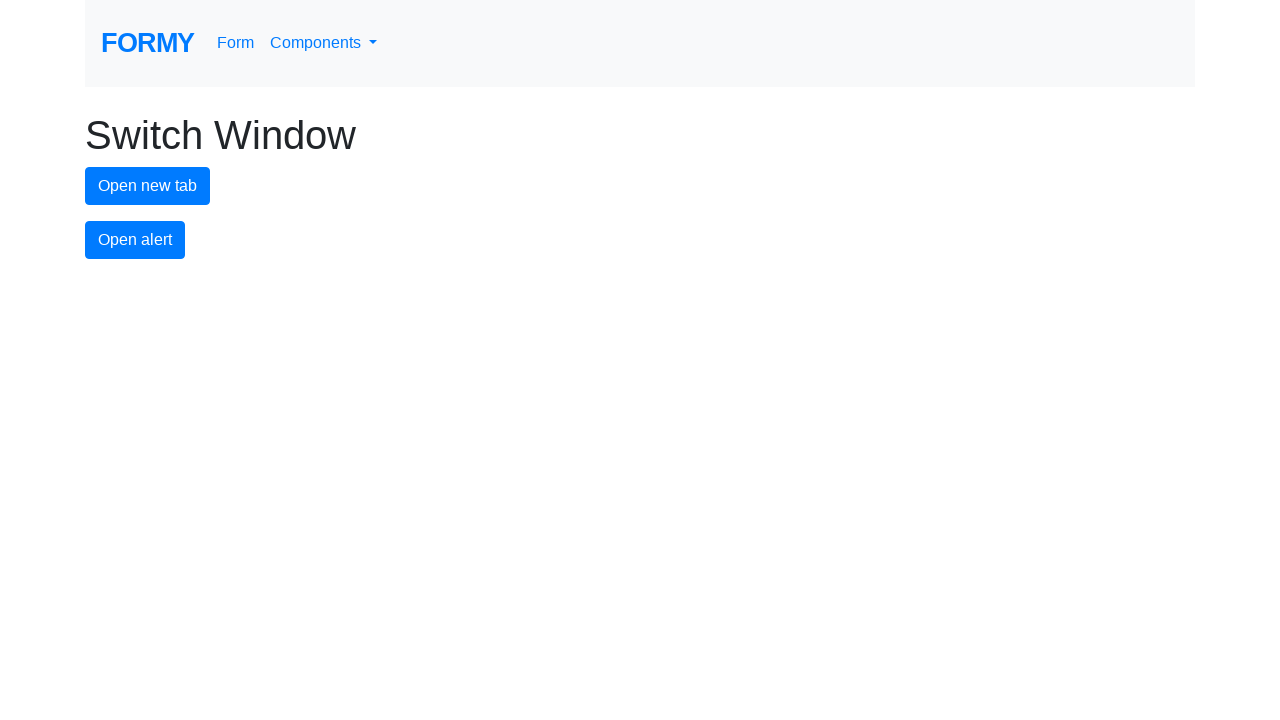

Clicked alert button to trigger alert at (135, 240) on #alert-button
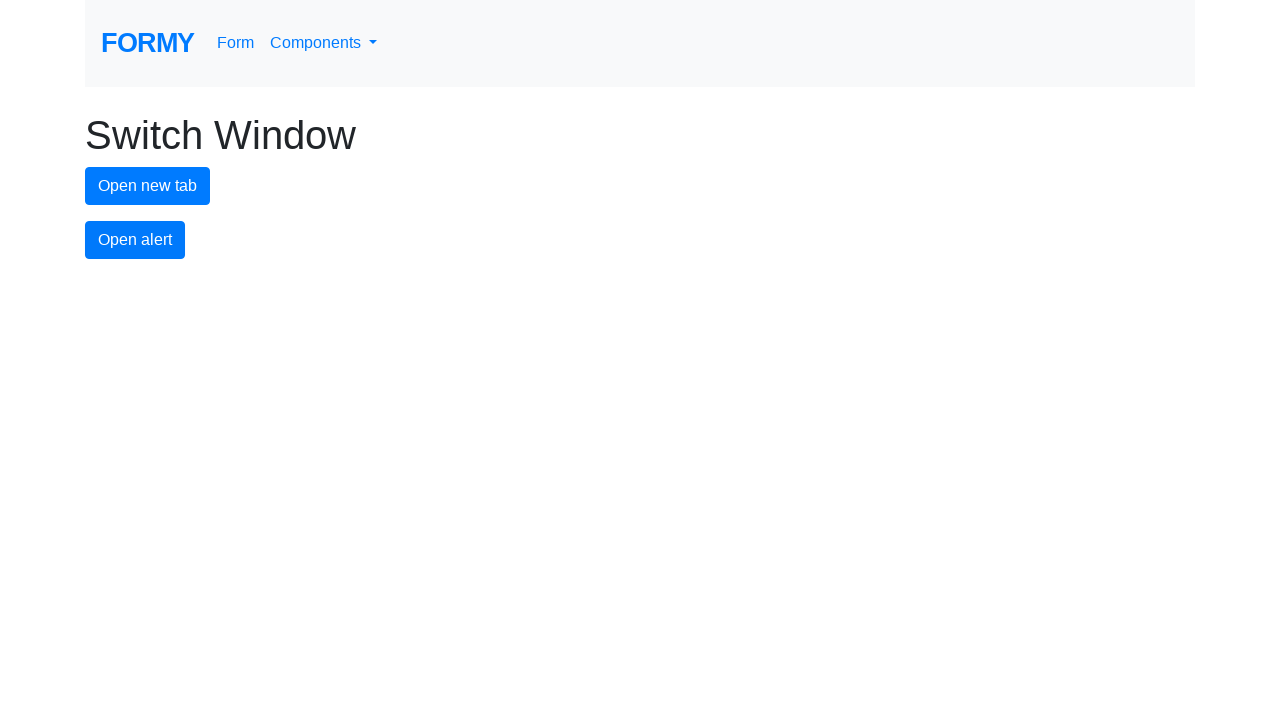

Clicked new tab button to open new tab at (148, 186) on #new-tab-button
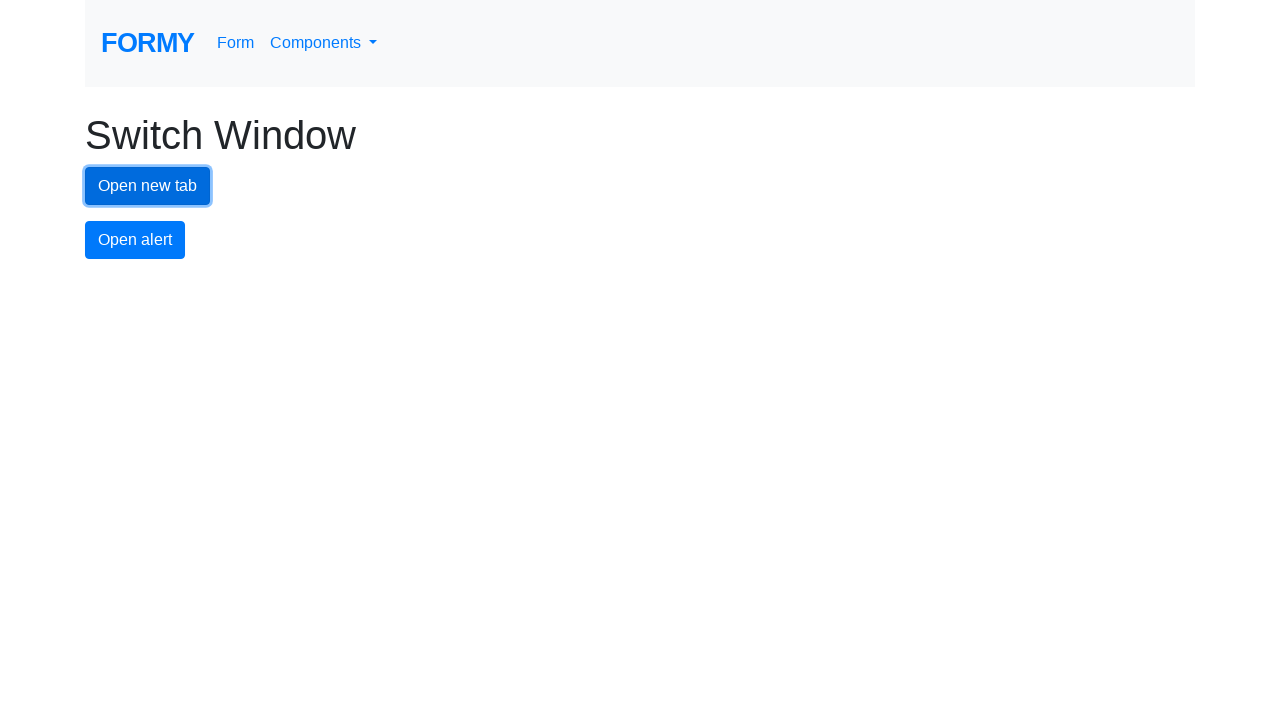

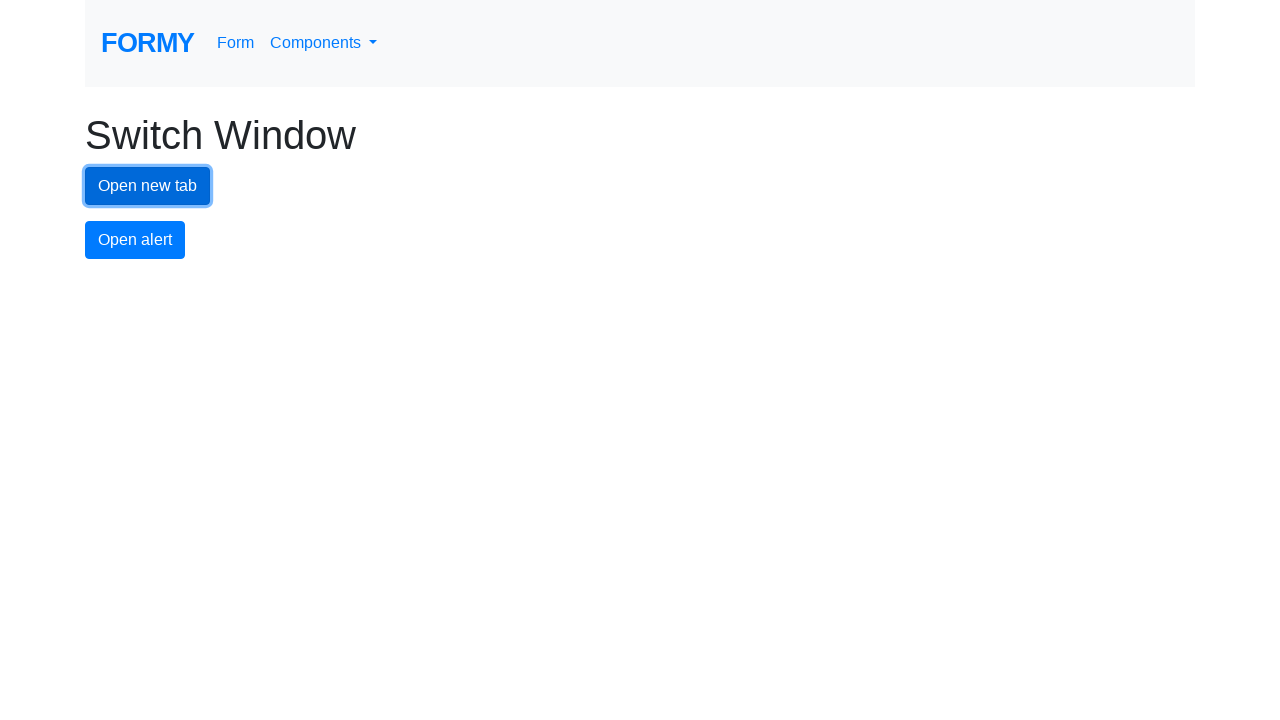